Tests the add and delete star functionality by adding 10 stars, deleting 5 stars, and verifying that 5 stars remain on the page.

Starting URL: https://claruswaysda.github.io/addDeleteStar.html

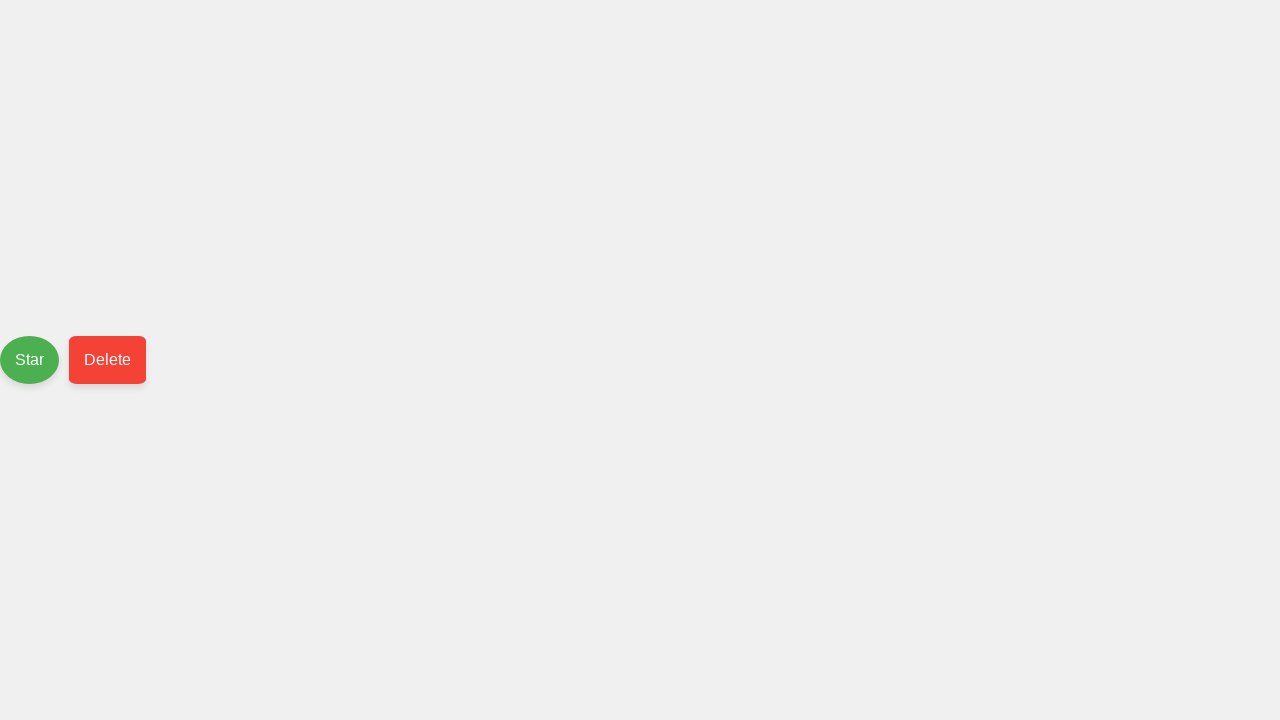

Navigated to Add/Delete Star test page
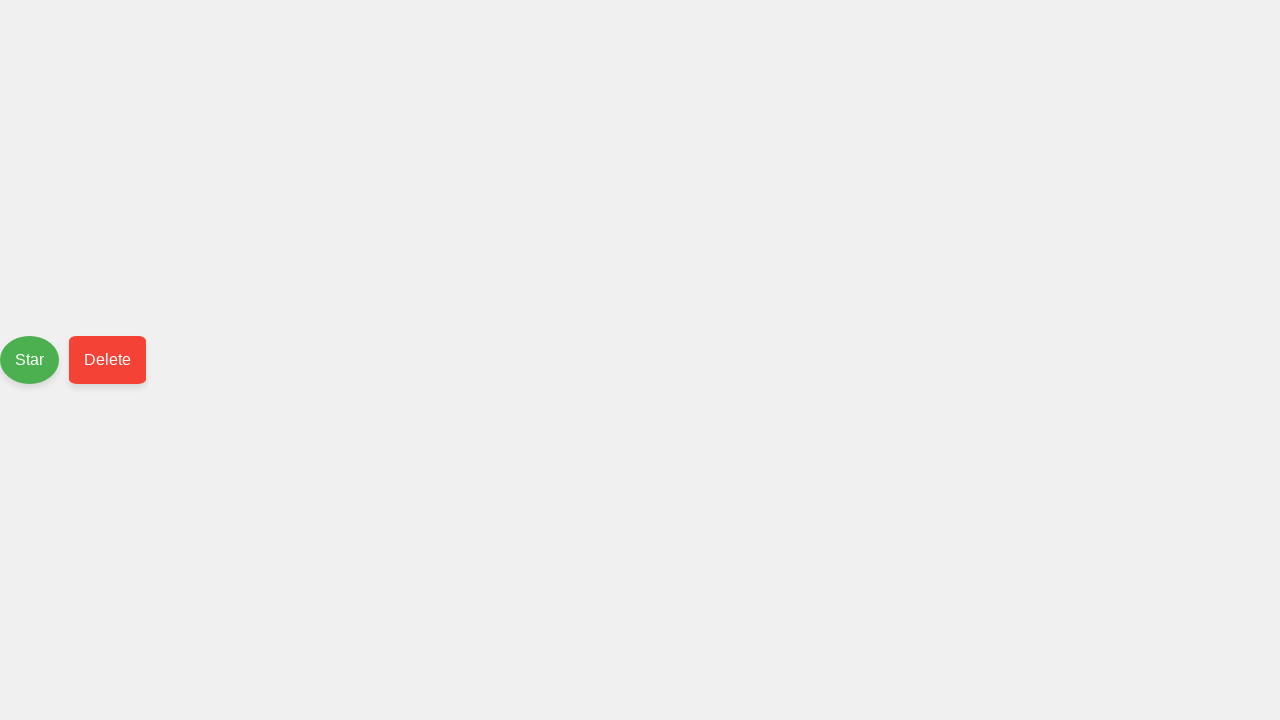

Added star 1 by clicking add button at (30, 360) on #push-button
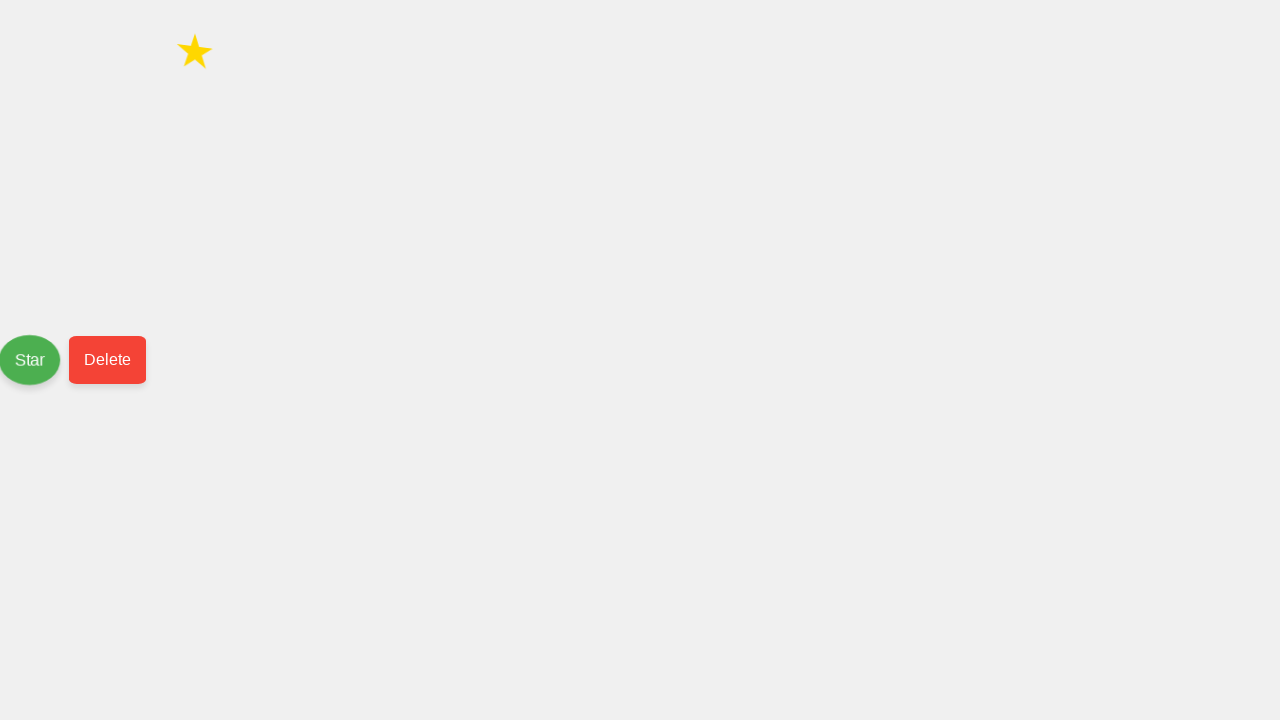

Added star 2 by clicking add button at (31, 360) on #push-button
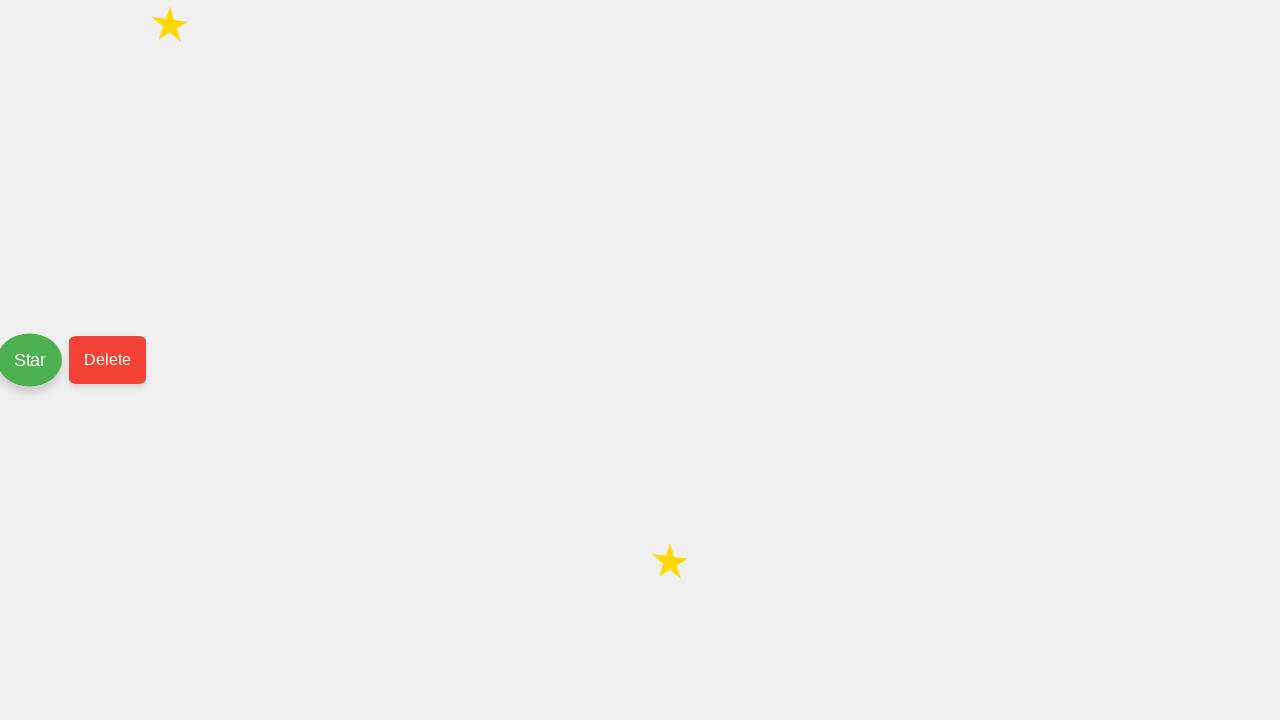

Added star 3 by clicking add button at (31, 360) on #push-button
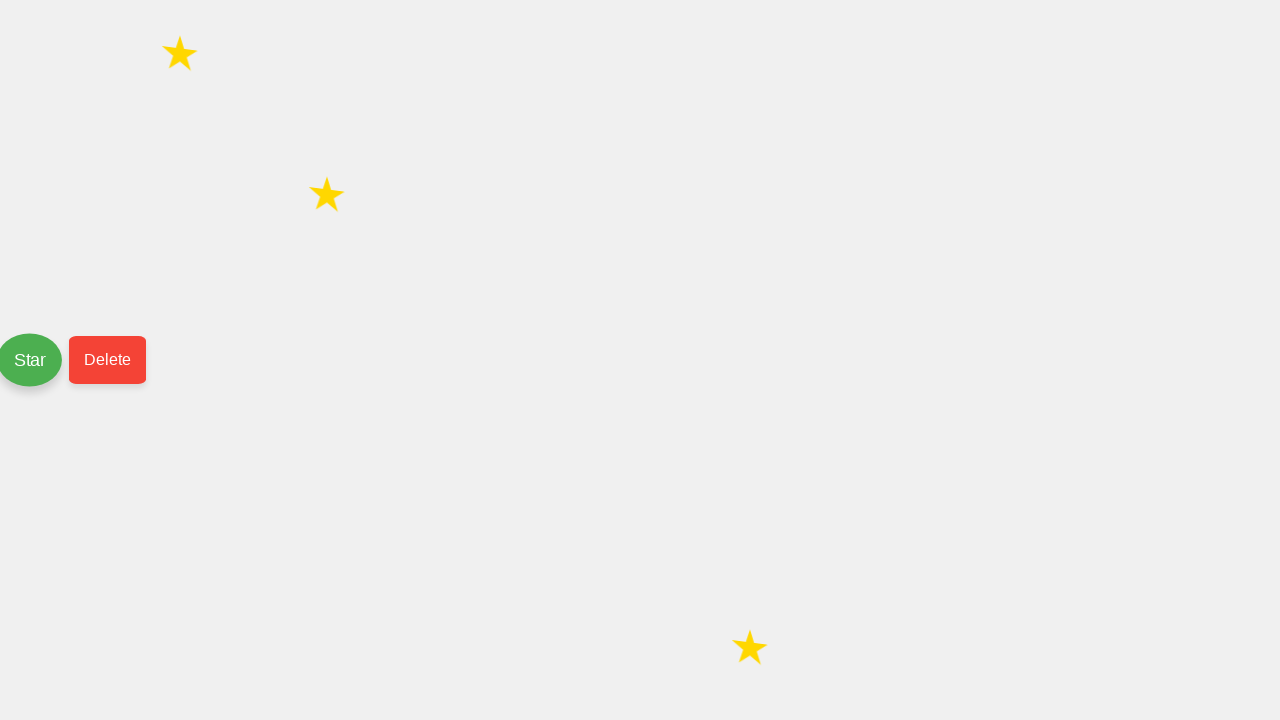

Added star 4 by clicking add button at (31, 360) on #push-button
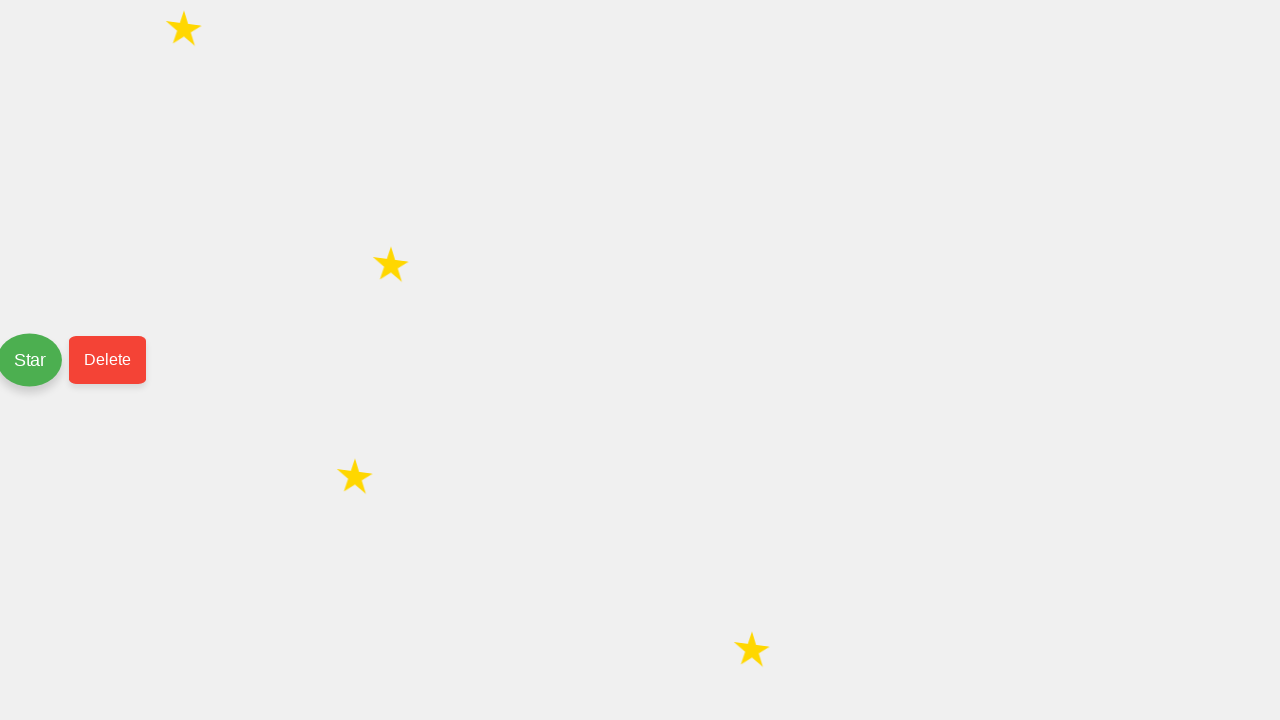

Added star 5 by clicking add button at (31, 360) on #push-button
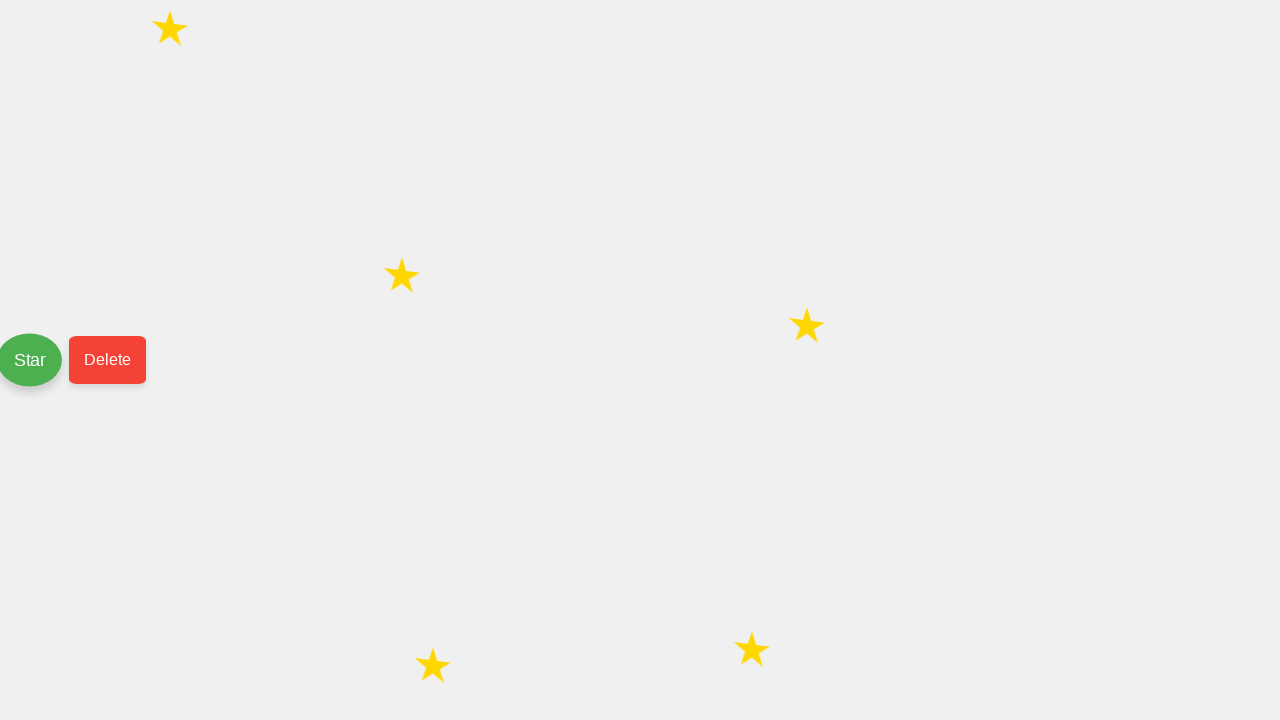

Added star 6 by clicking add button at (31, 360) on #push-button
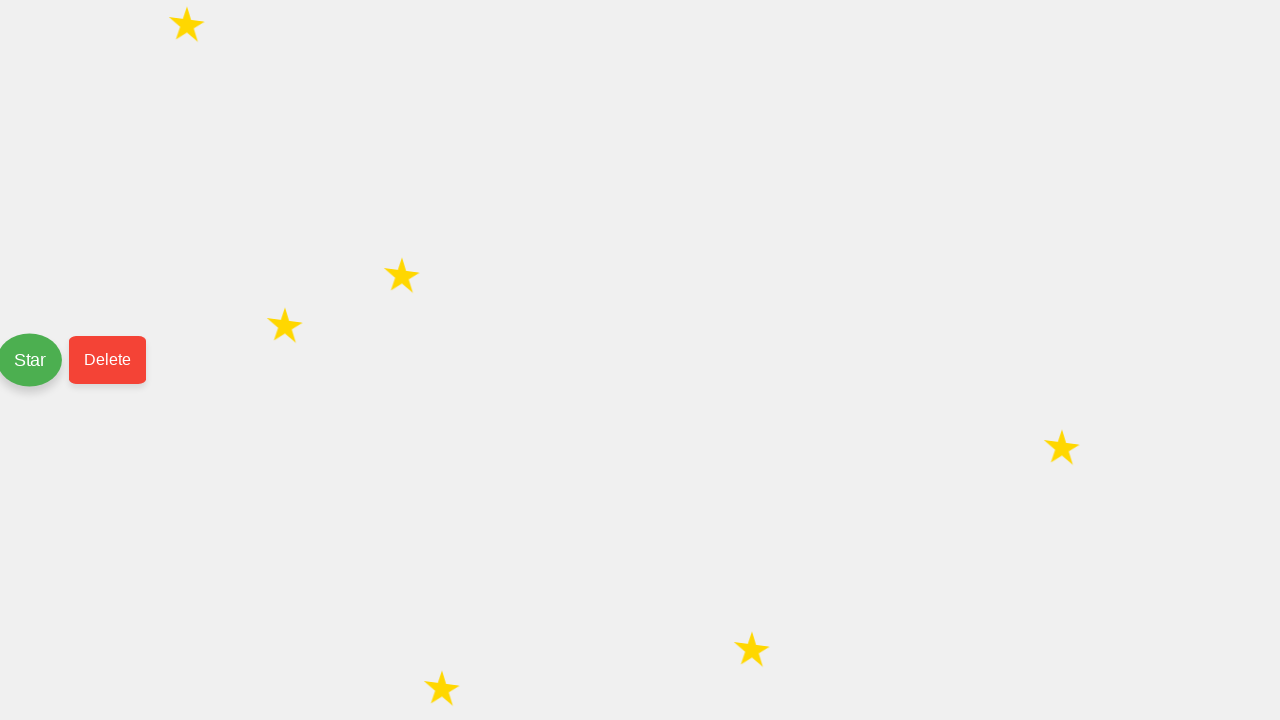

Added star 7 by clicking add button at (31, 360) on #push-button
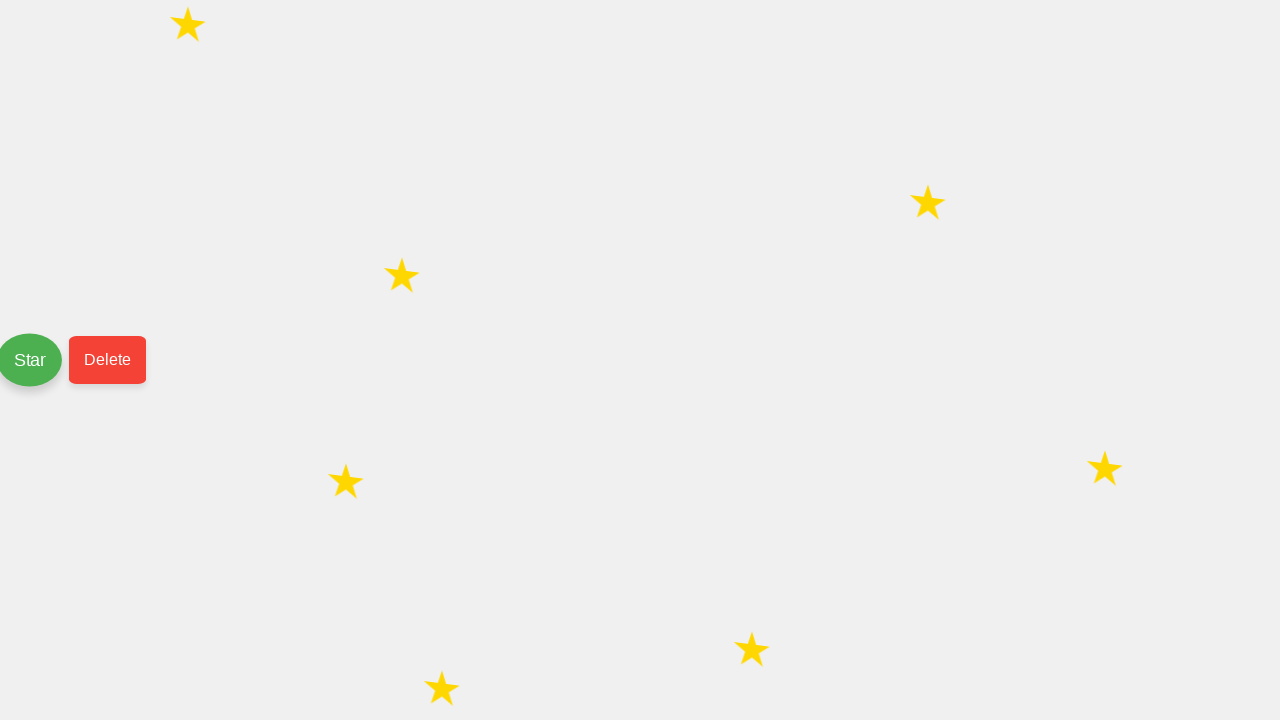

Added star 8 by clicking add button at (31, 360) on #push-button
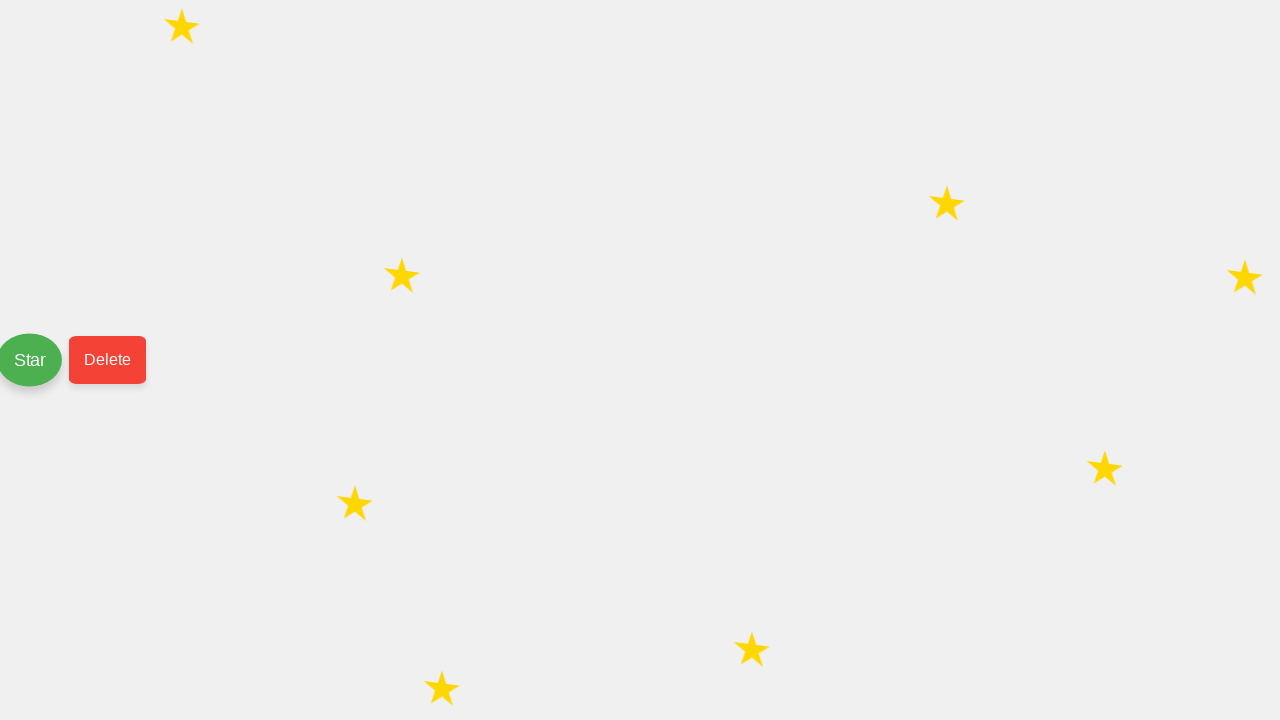

Added star 9 by clicking add button at (31, 360) on #push-button
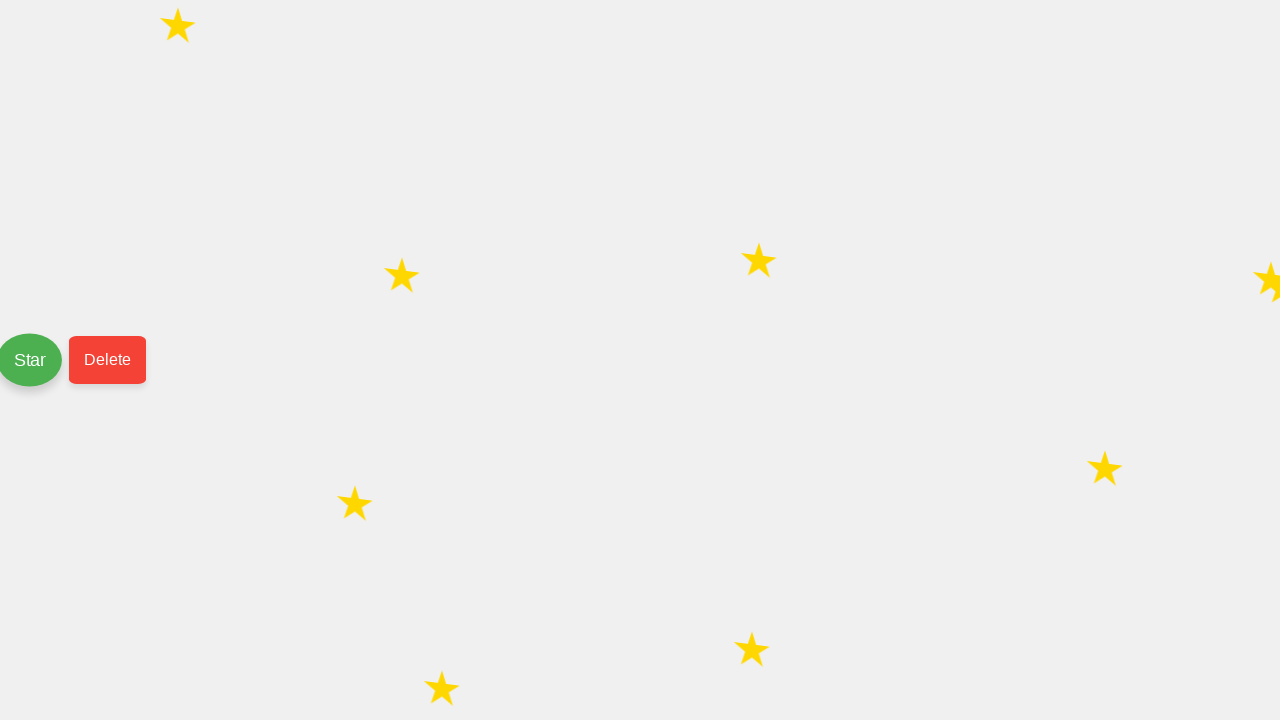

Added star 10 by clicking add button at (31, 360) on #push-button
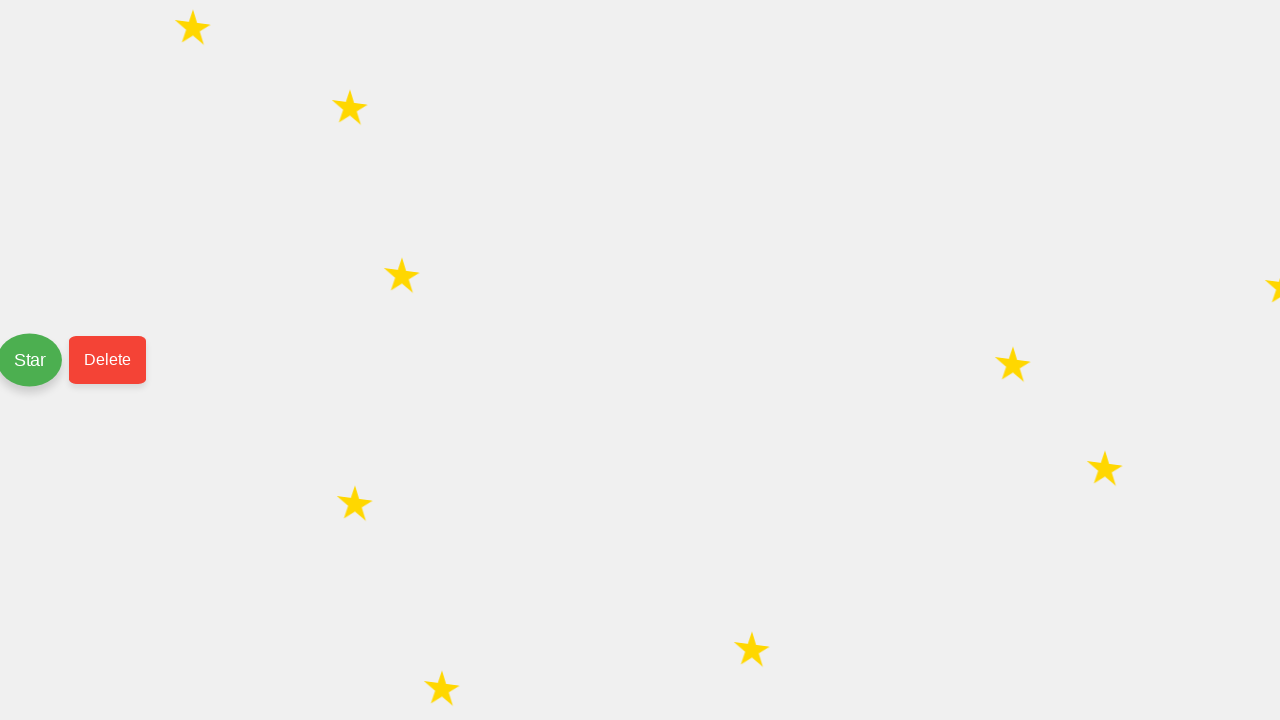

Deleted star 1 by clicking delete button at (108, 360) on #delete-button
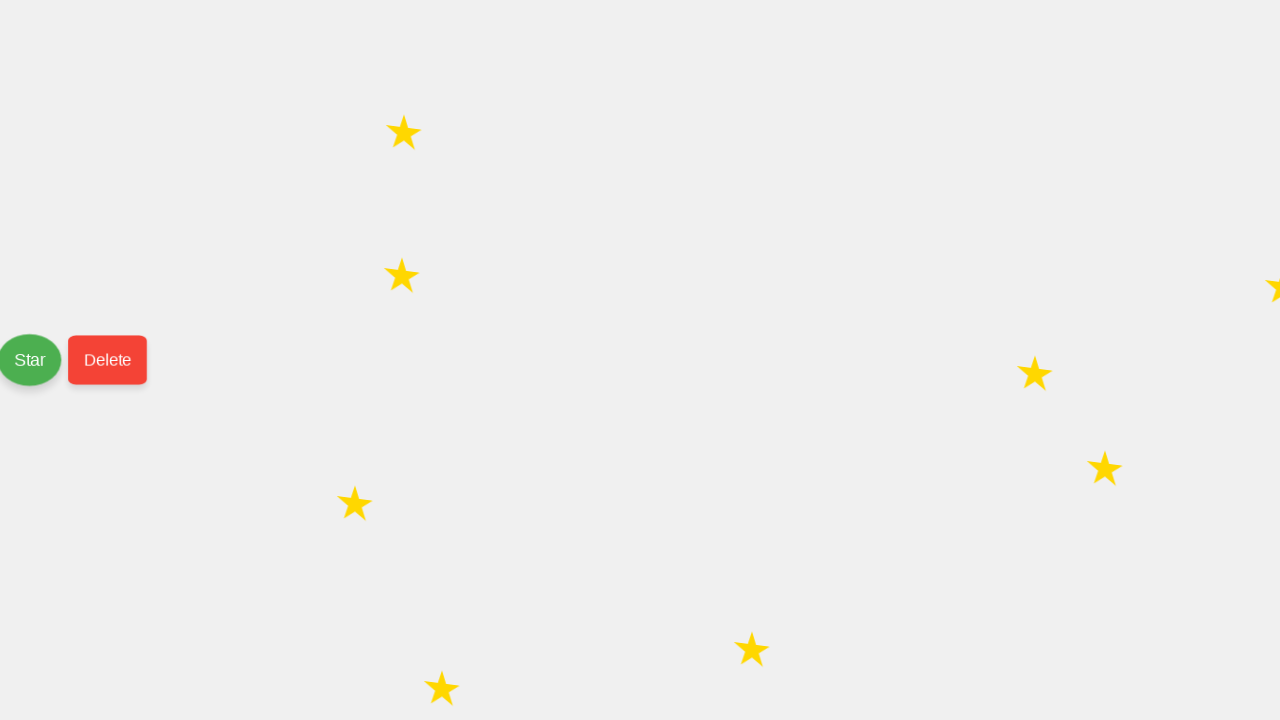

Deleted star 2 by clicking delete button at (108, 360) on #delete-button
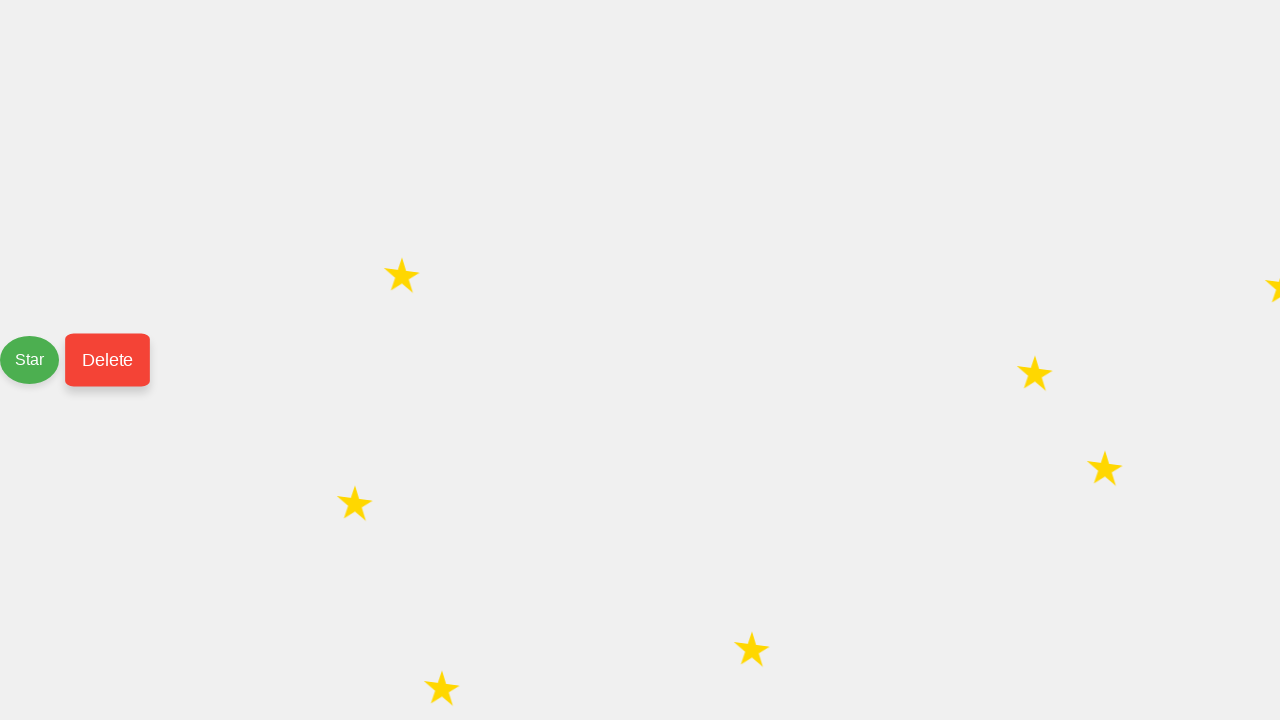

Deleted star 3 by clicking delete button at (108, 360) on #delete-button
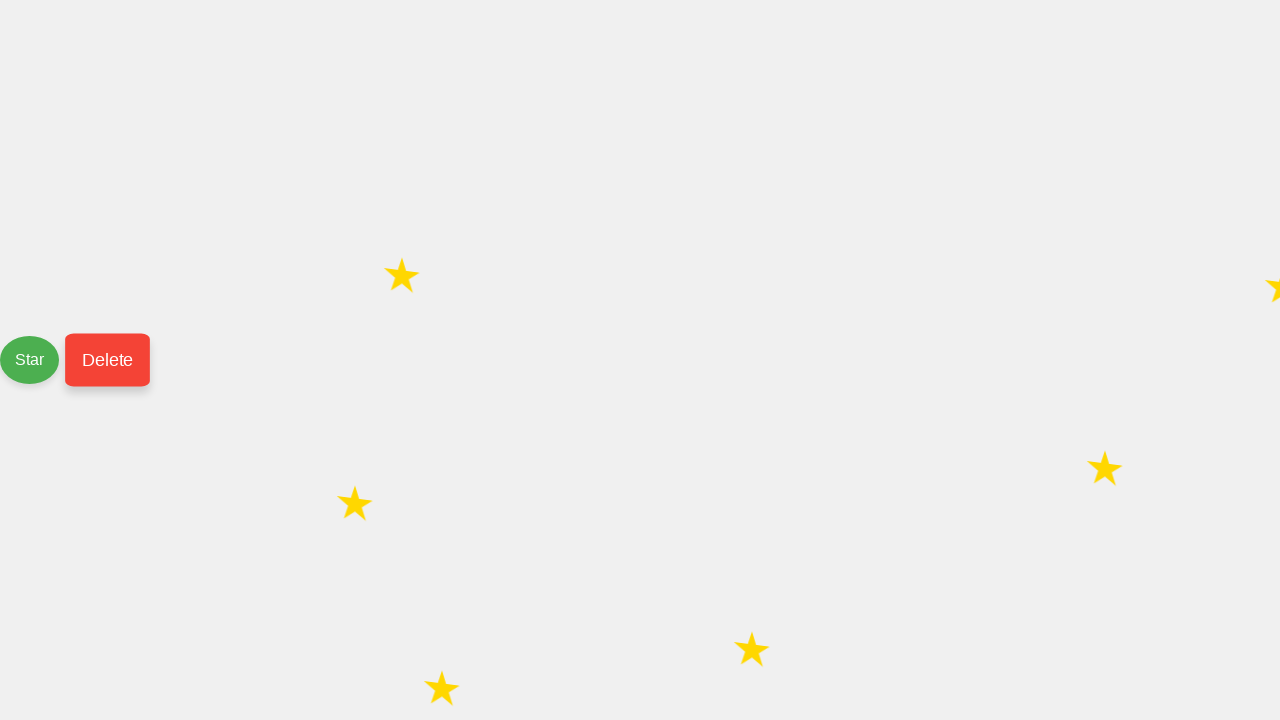

Deleted star 4 by clicking delete button at (108, 360) on #delete-button
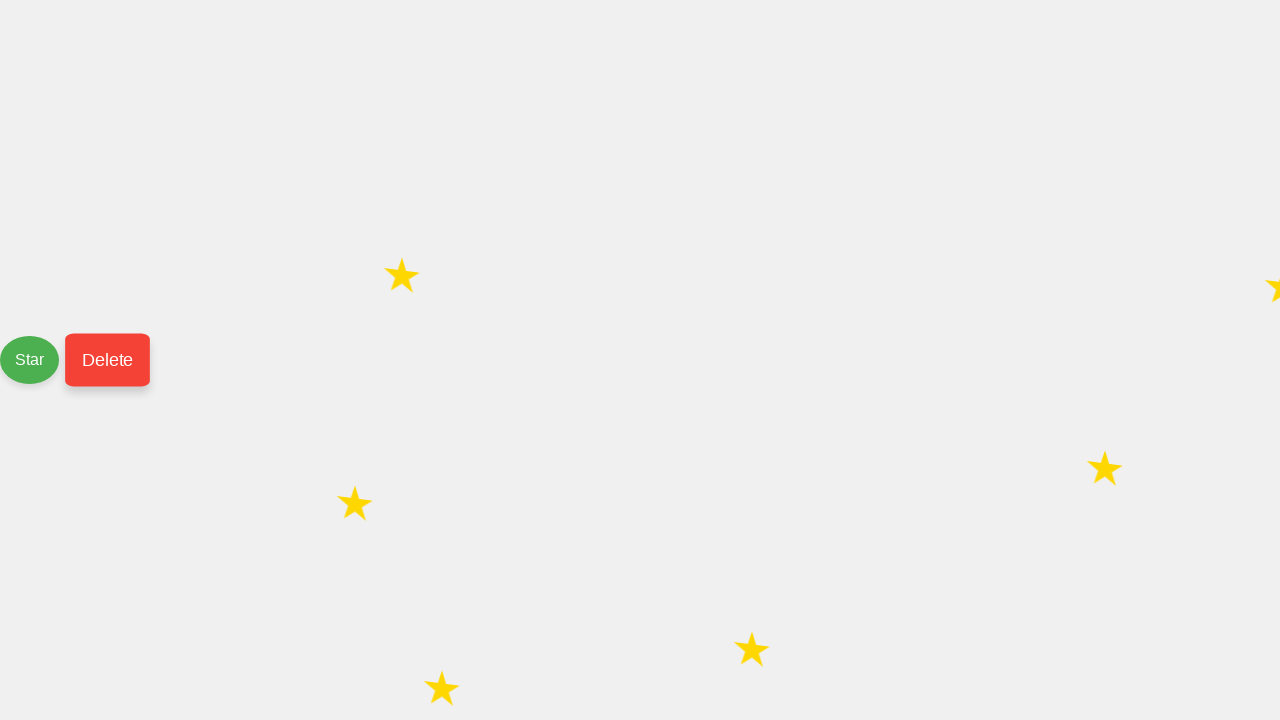

Deleted star 5 by clicking delete button at (108, 360) on #delete-button
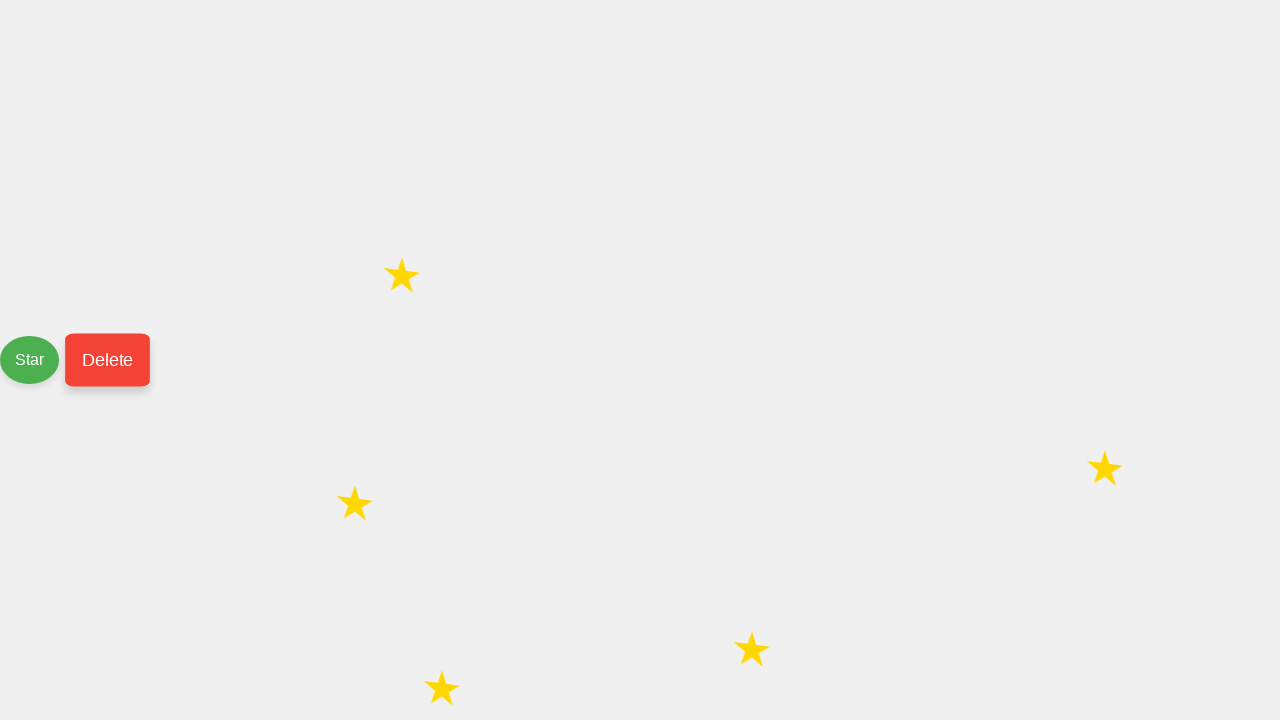

Located all star elements on the page
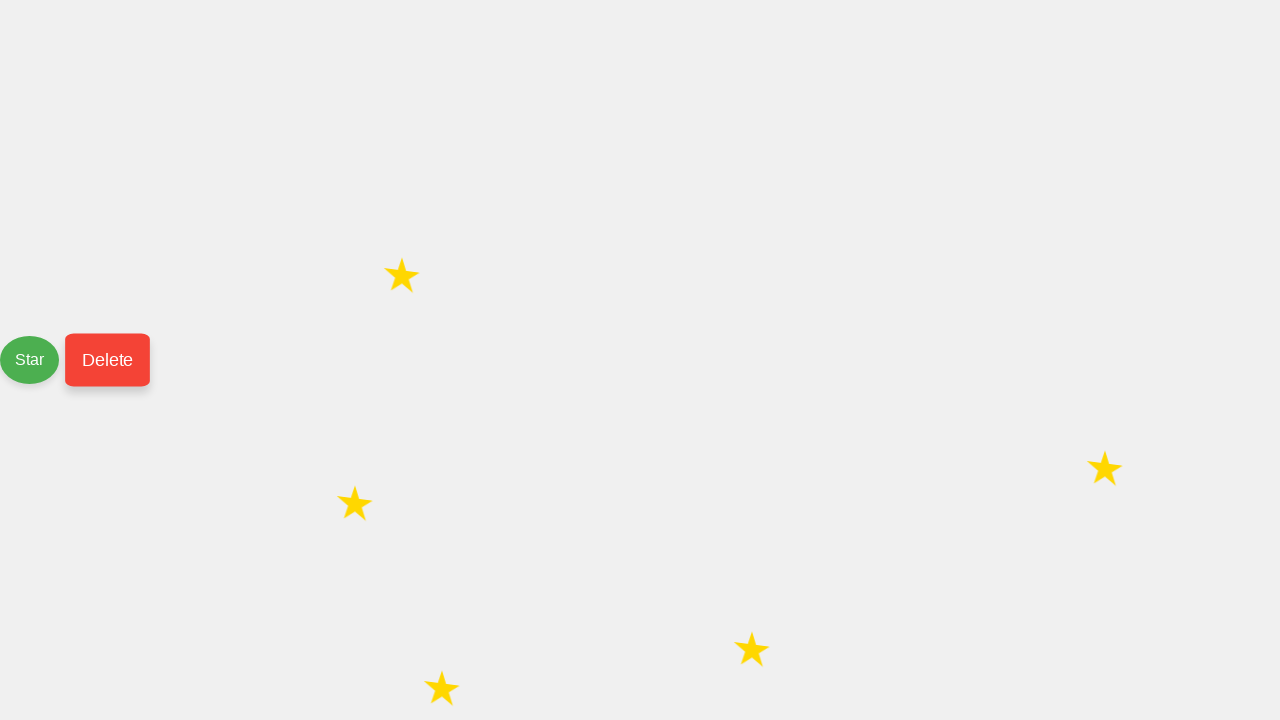

Verified that exactly 5 stars remain on the page
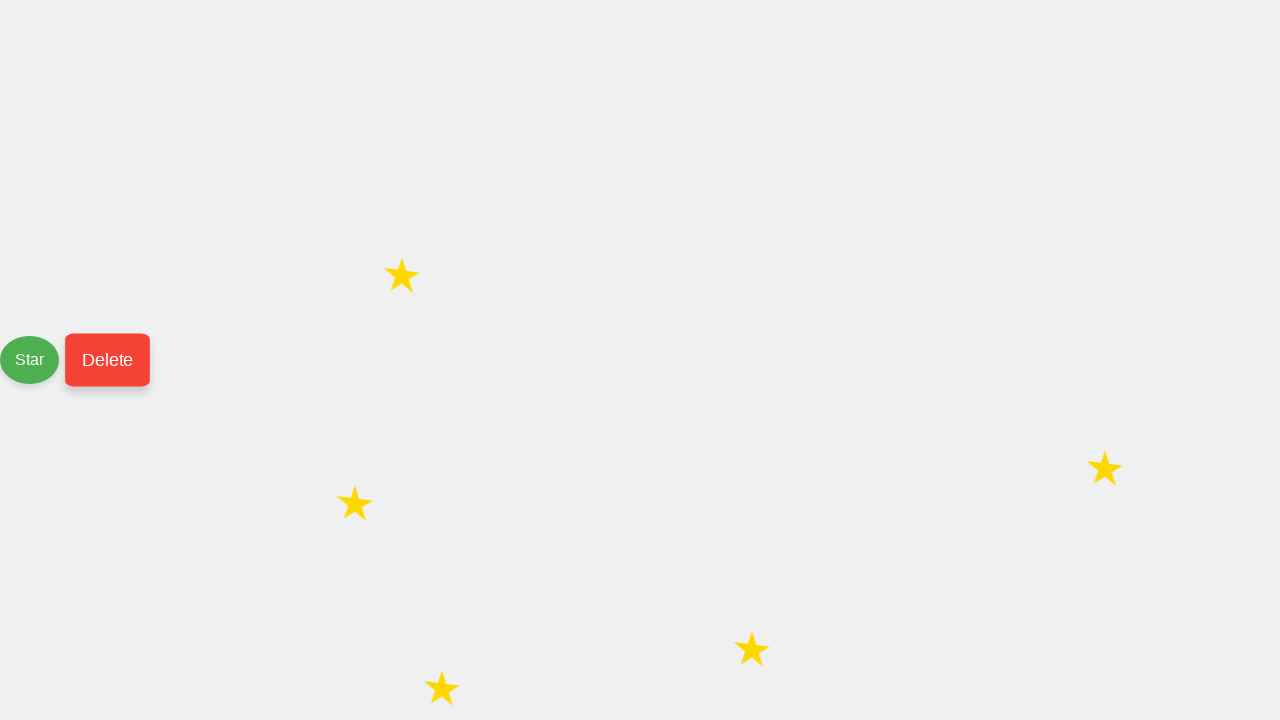

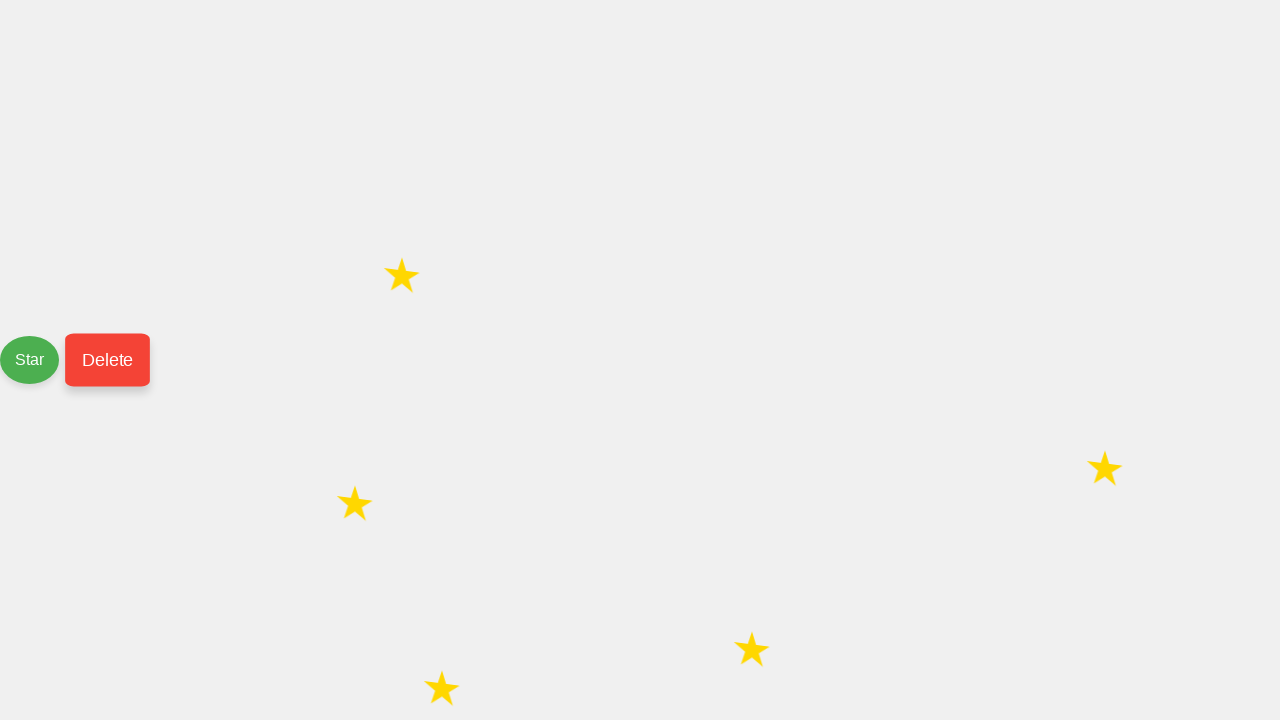